Retrieves an attribute value from an element, calculates a result using a mathematical formula, fills a form with the result, and submits it after checking required checkboxes

Starting URL: http://suninjuly.github.io/get_attribute.html

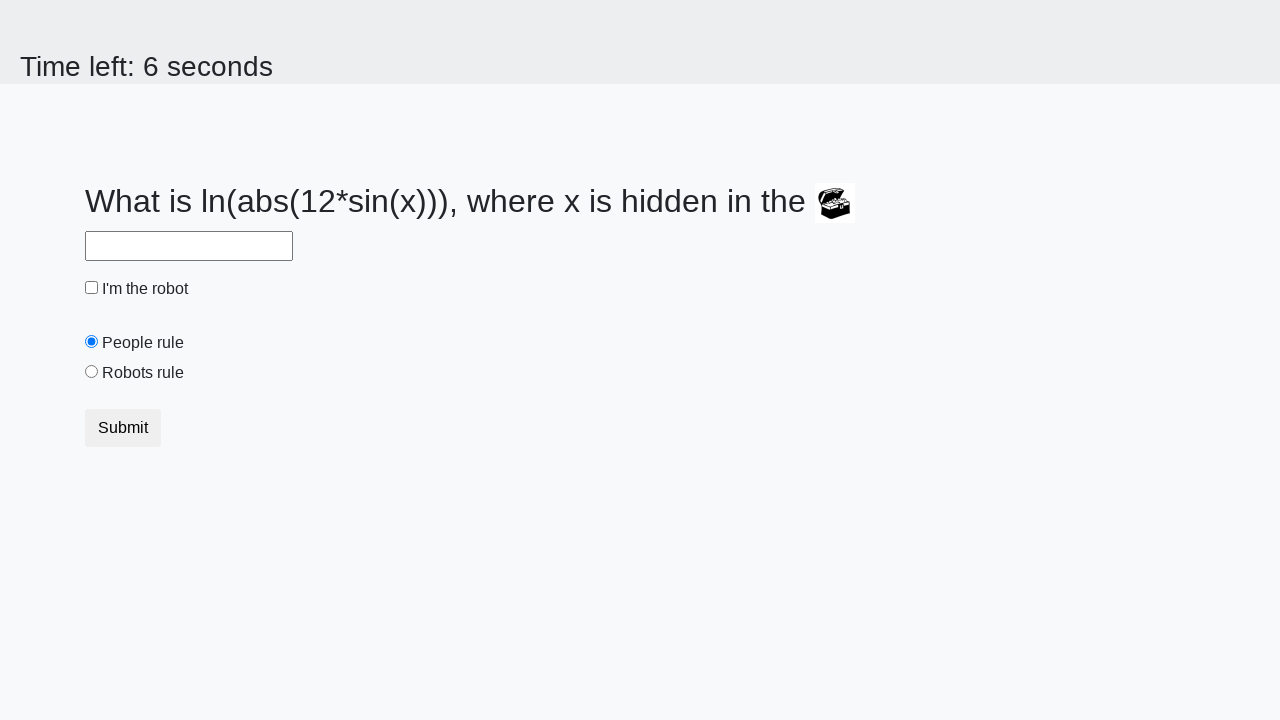

Retrieved 'valuex' attribute from treasure element
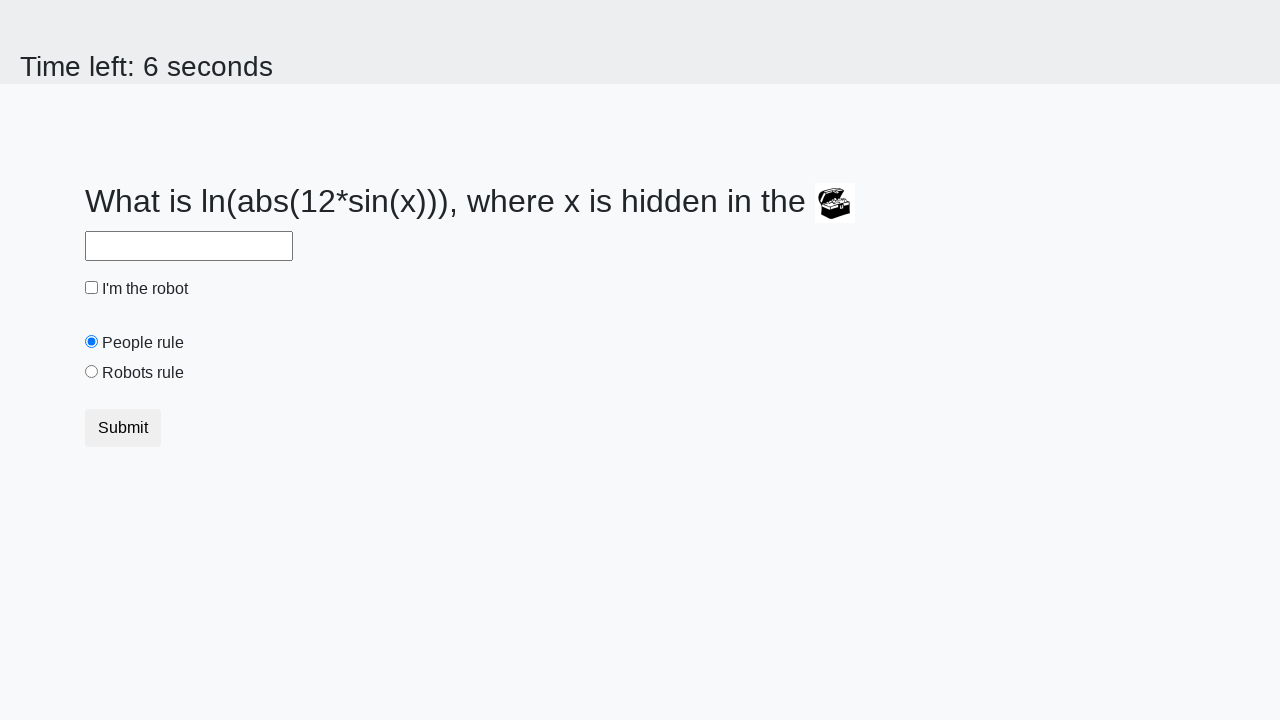

Calculated mathematical result using log and sin formula
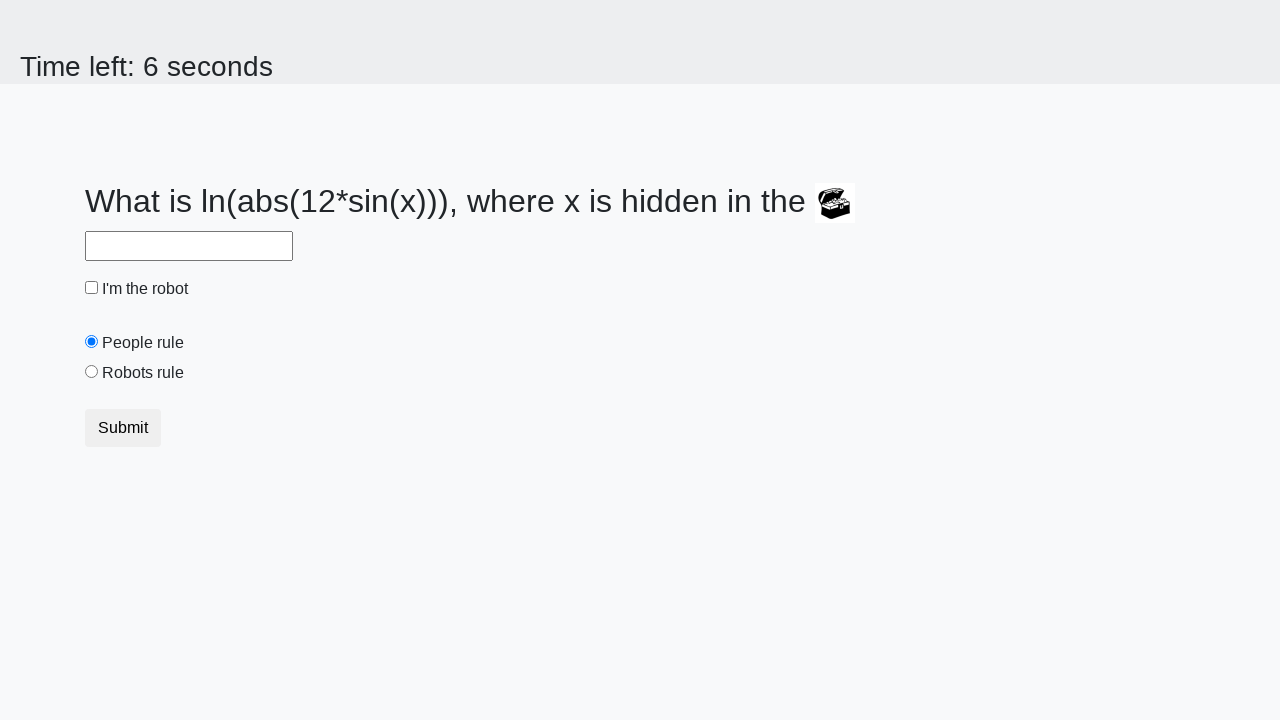

Filled answer field with calculated value on #answer
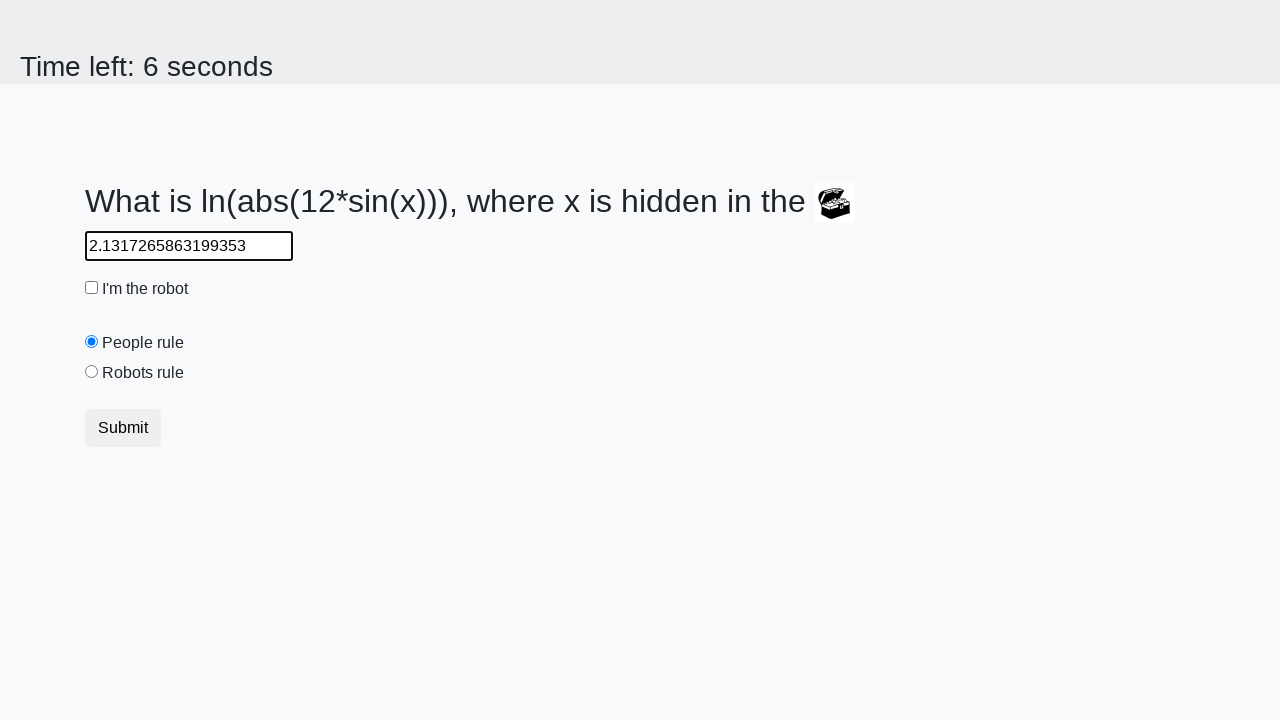

Checked the robot checkbox at (92, 288) on #robotCheckbox
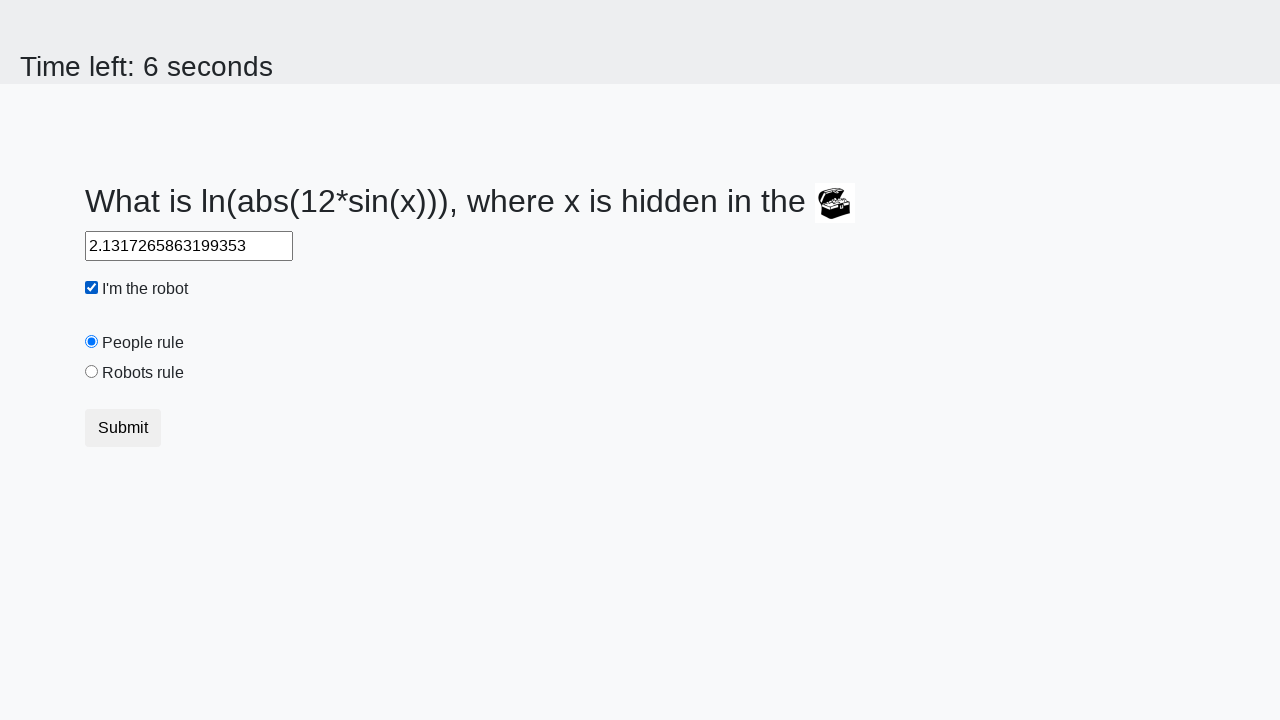

Selected the 'robots rule' radio button at (92, 372) on #robotsRule
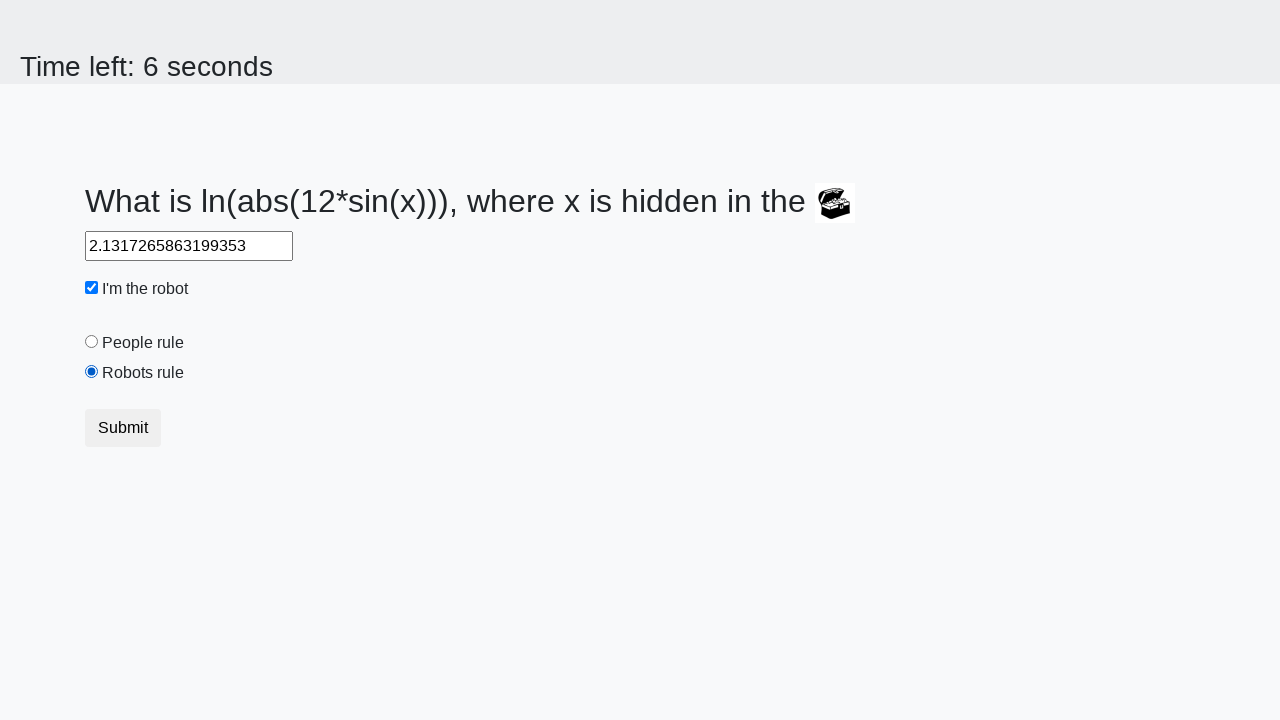

Clicked submit button to submit the form at (123, 428) on button.btn
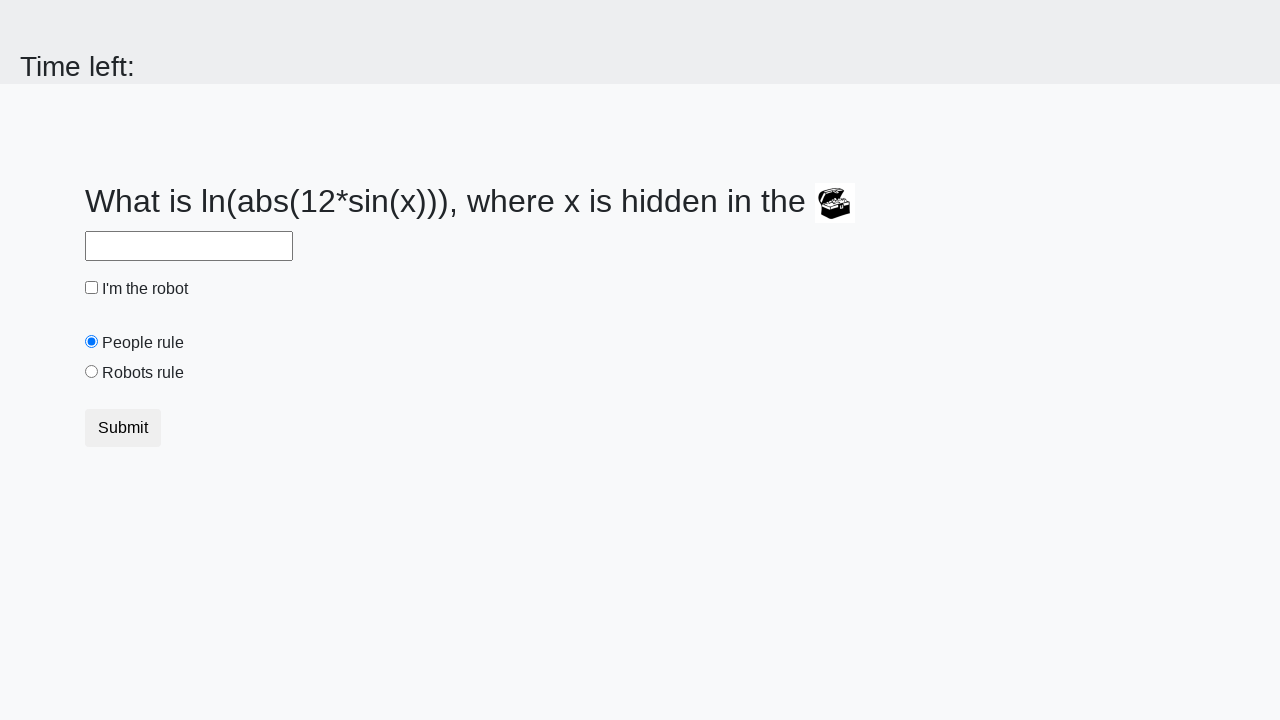

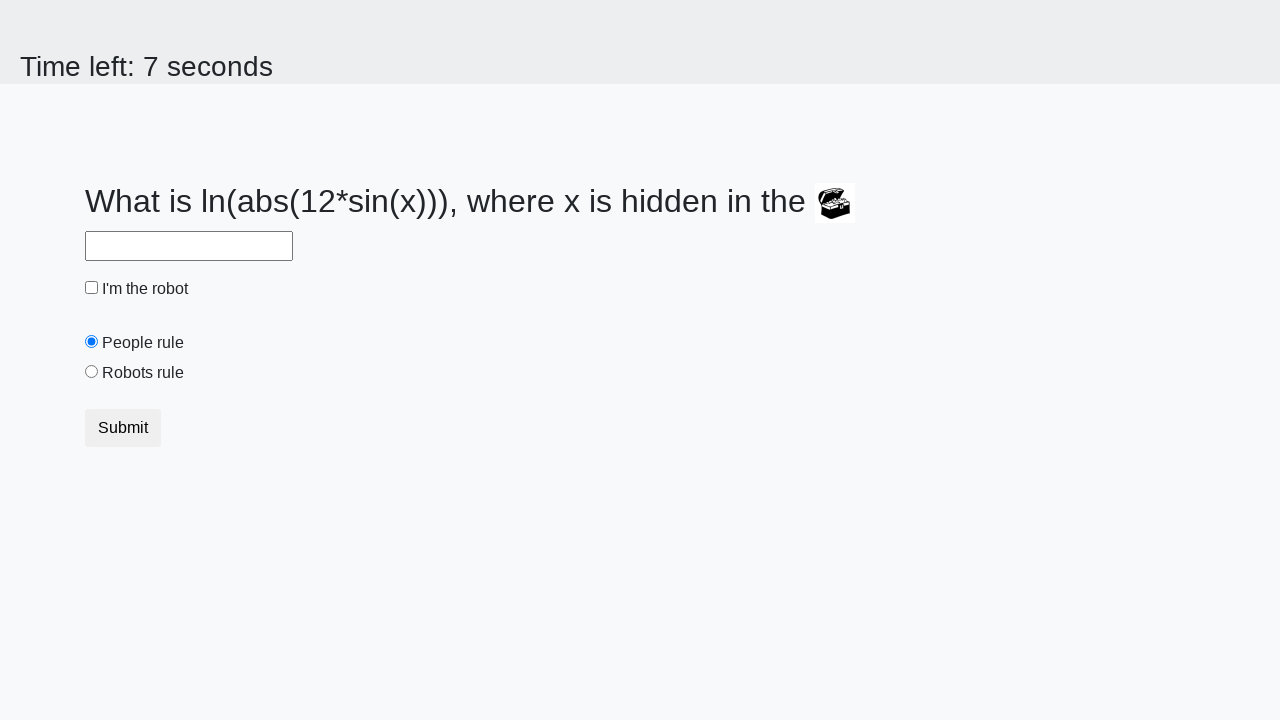